Tests percentage calculator with mixed positive and negative values to verify handling of negative percentages

Starting URL: http://www.calculator.net/

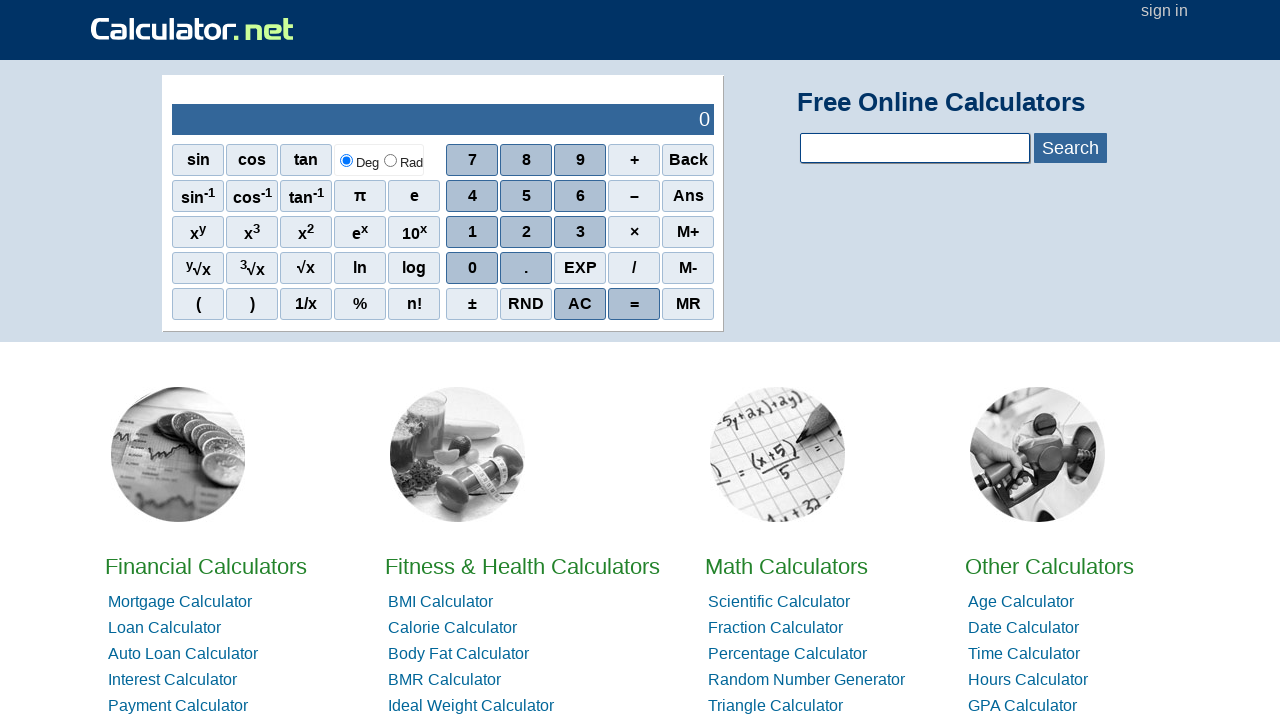

Clicked on Math Calculators at (786, 566) on //*[@id="homelistwrap"]/div[3]/div[2]/a
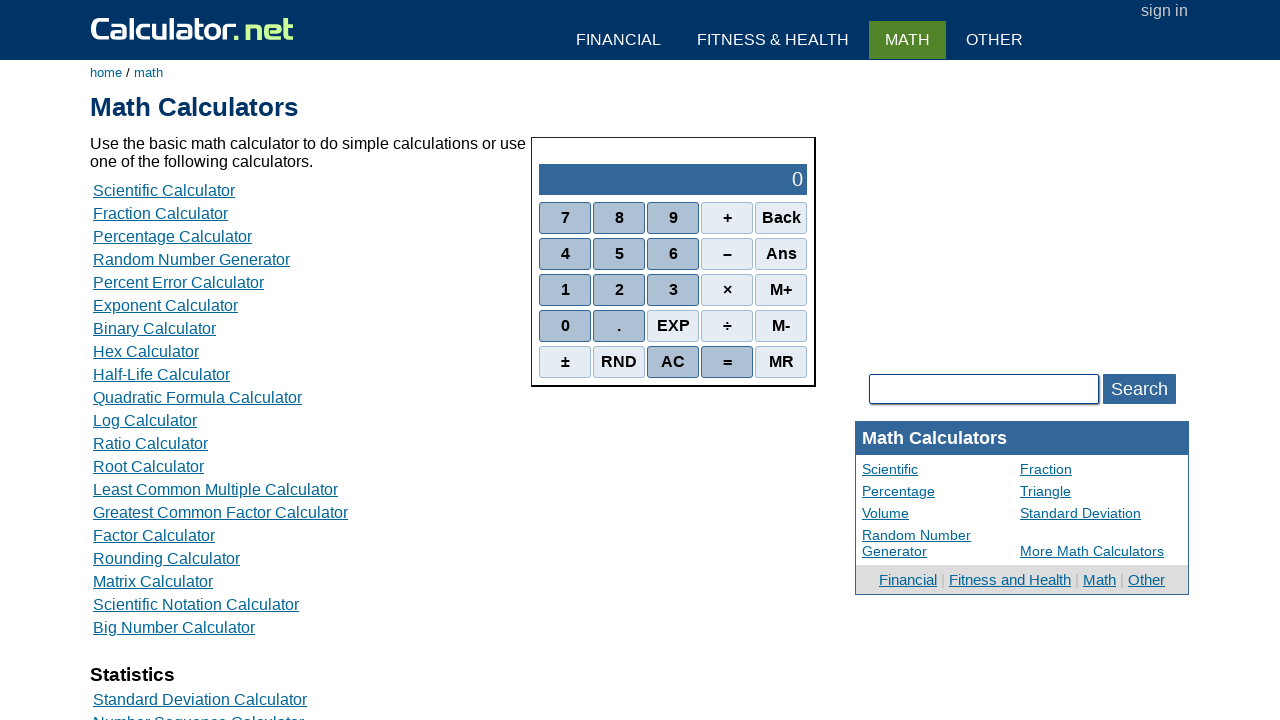

Clicked on Percent Calculators at (172, 236) on //*[@id="content"]/table[2]/tbody/tr/td/div[3]/a
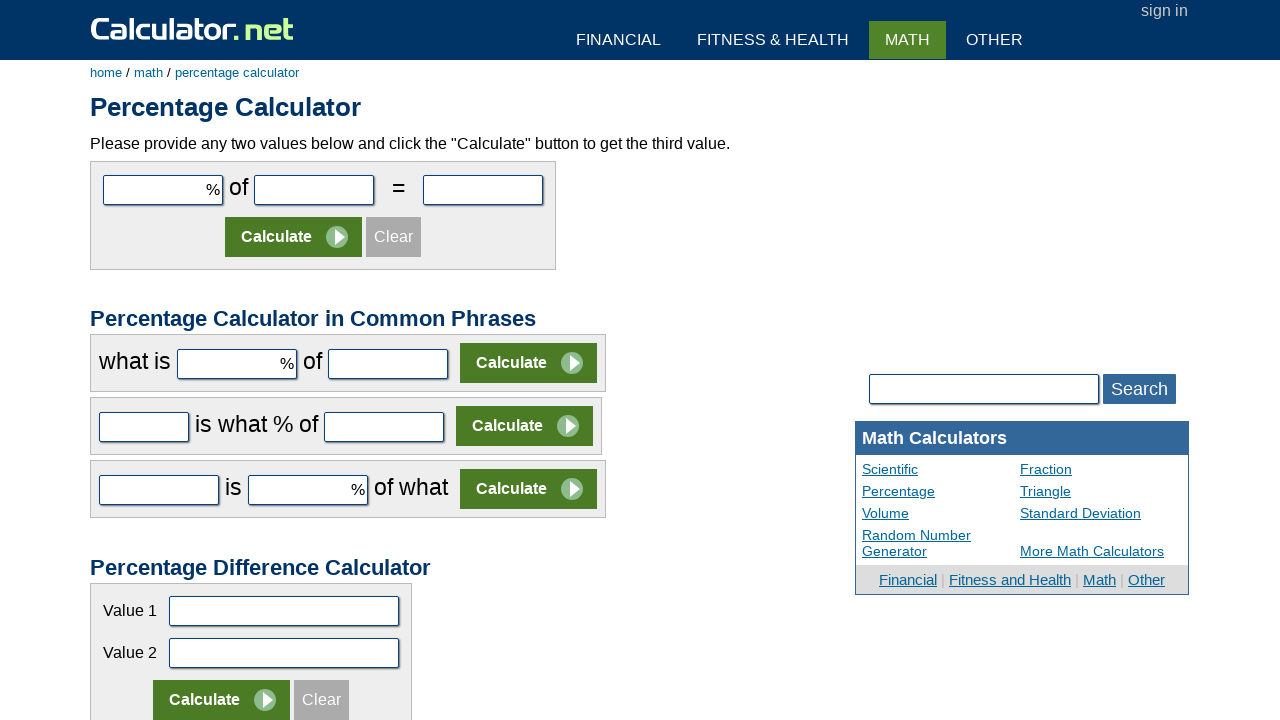

Entered negative value -10 in the first number field on #cpar1
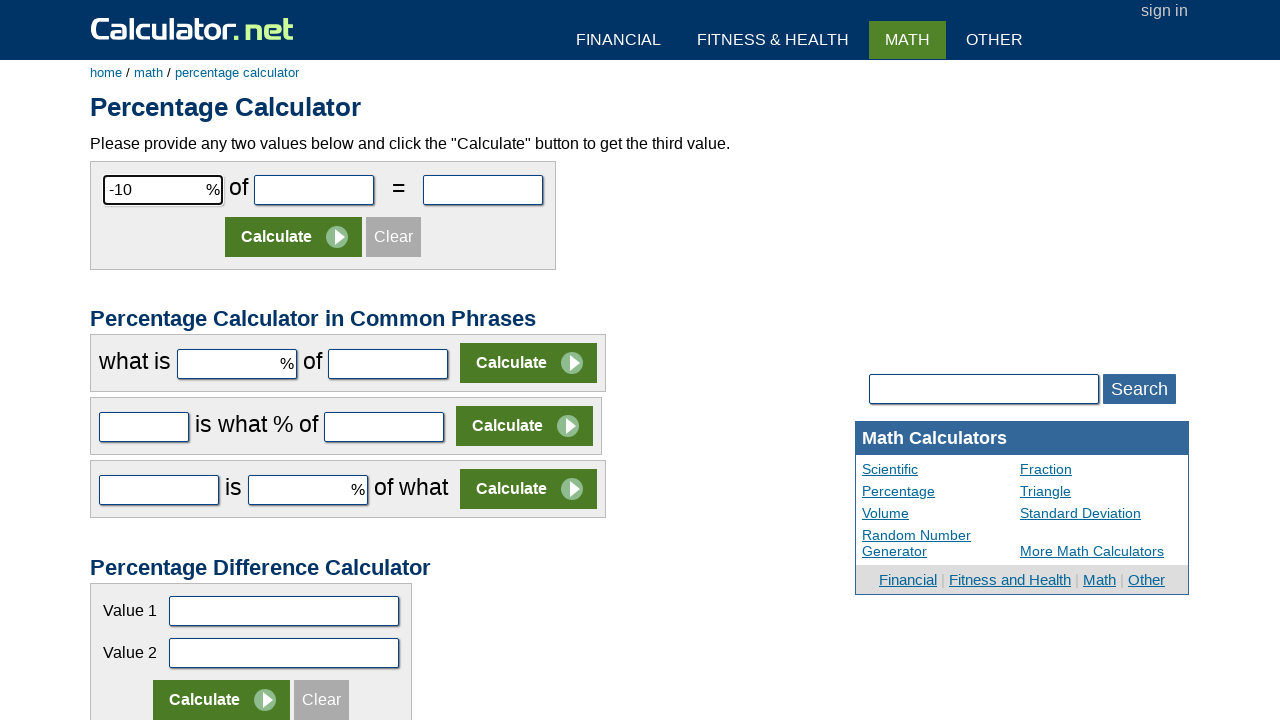

Entered value 100 in the second number field on #cpar2
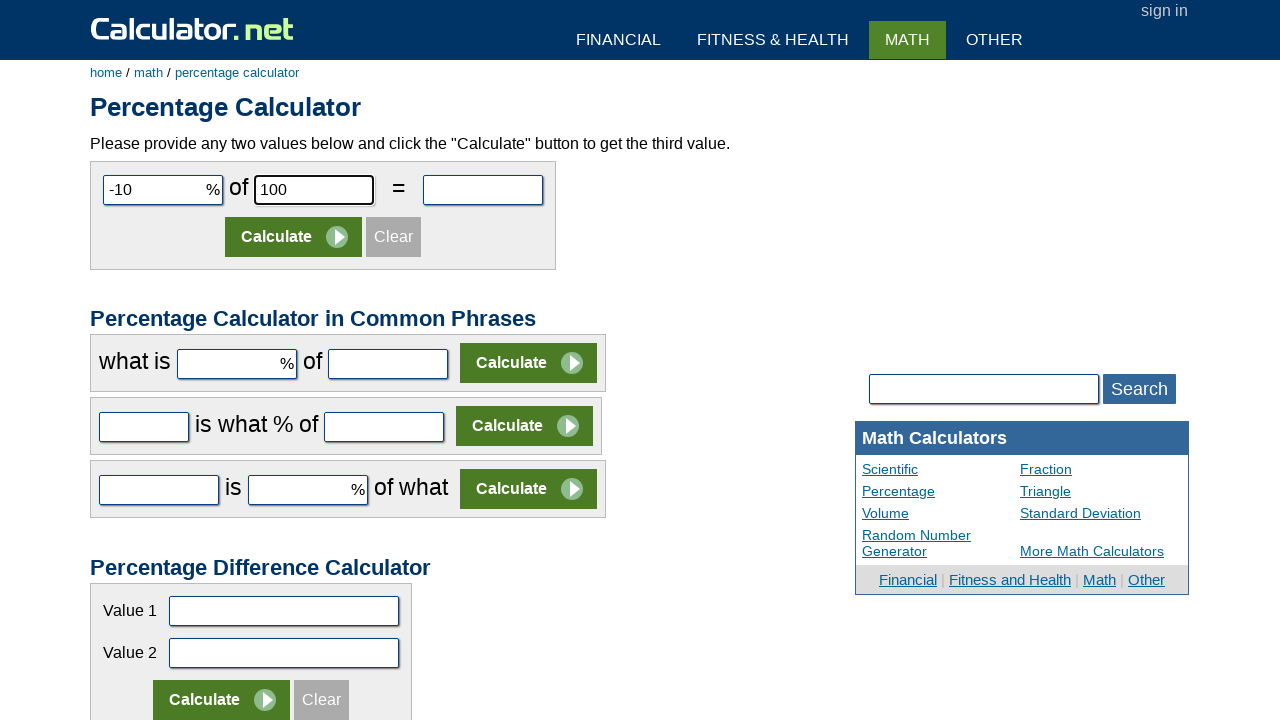

Clicked Calculate button to compute percentage with mixed values at (294, 237) on //*[@id="content"]/form[1]/table/tbody/tr[2]/td/input[2]
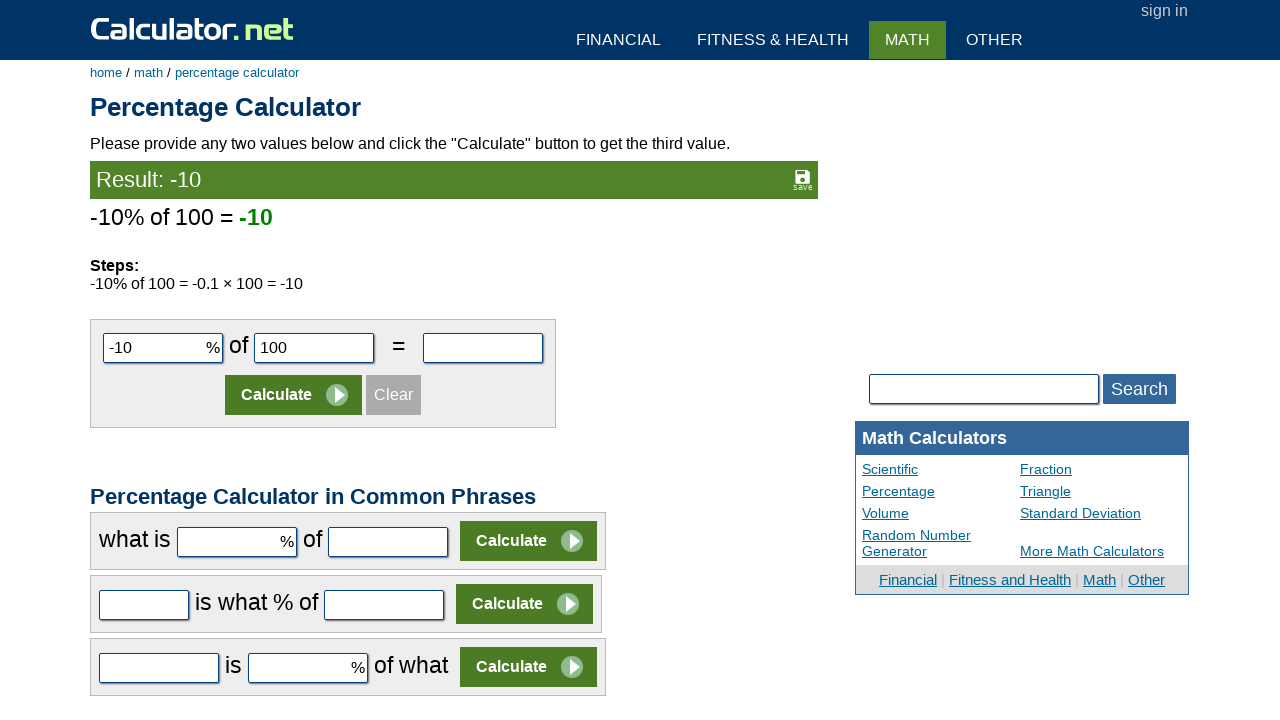

Result appeared - percentage calculation with mixed positive and negative values completed
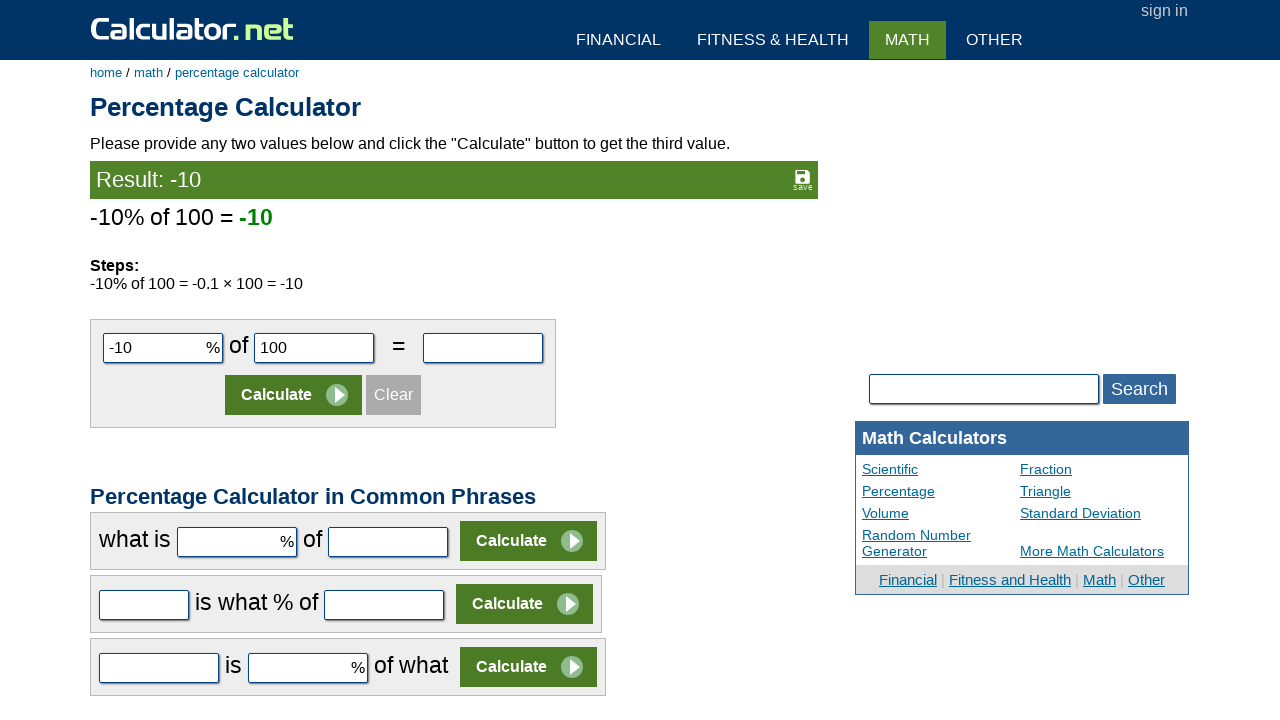

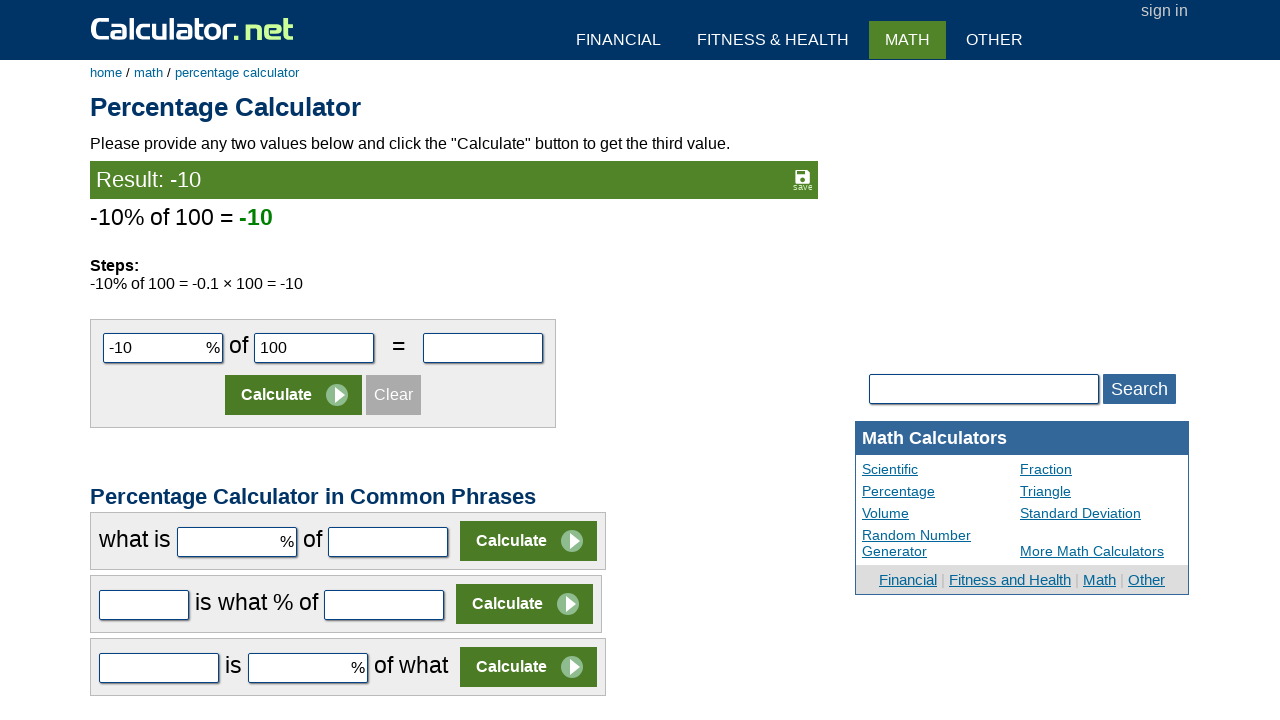